Tests filtering to display only active (uncompleted) todo items

Starting URL: https://demo.playwright.dev/todomvc

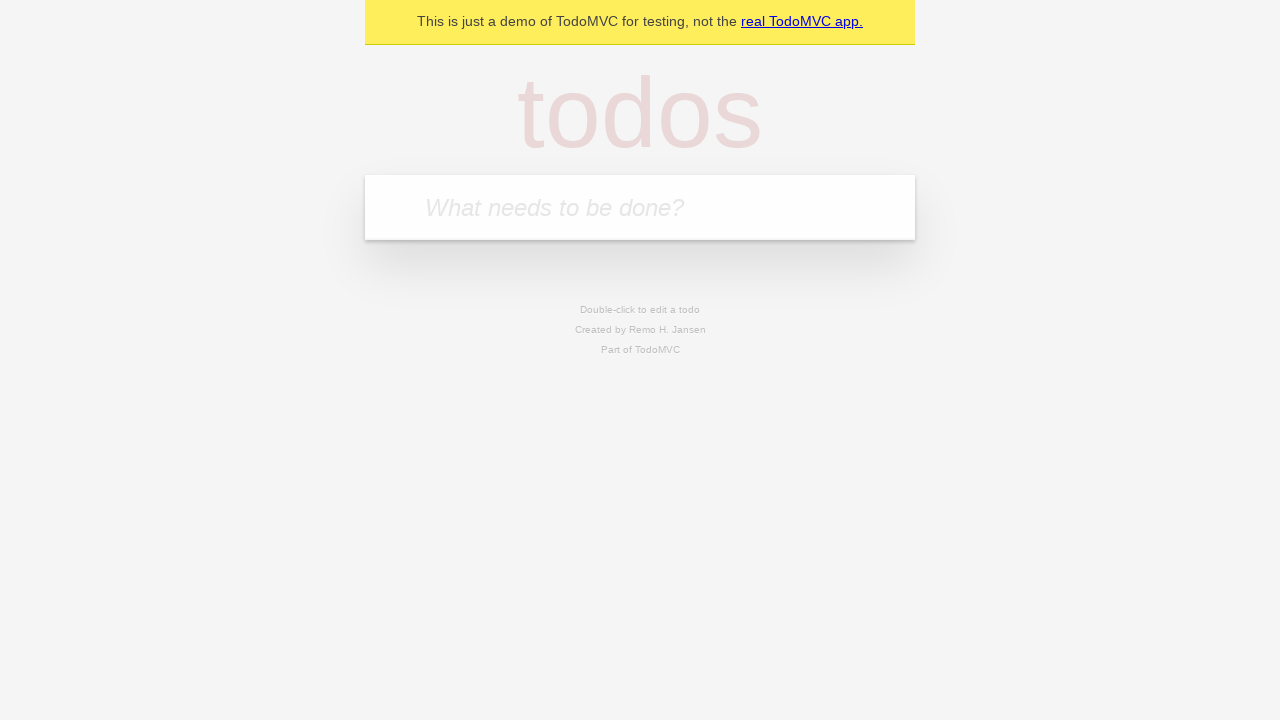

Filled todo input with 'buy some cheese' on internal:attr=[placeholder="What needs to be done?"i]
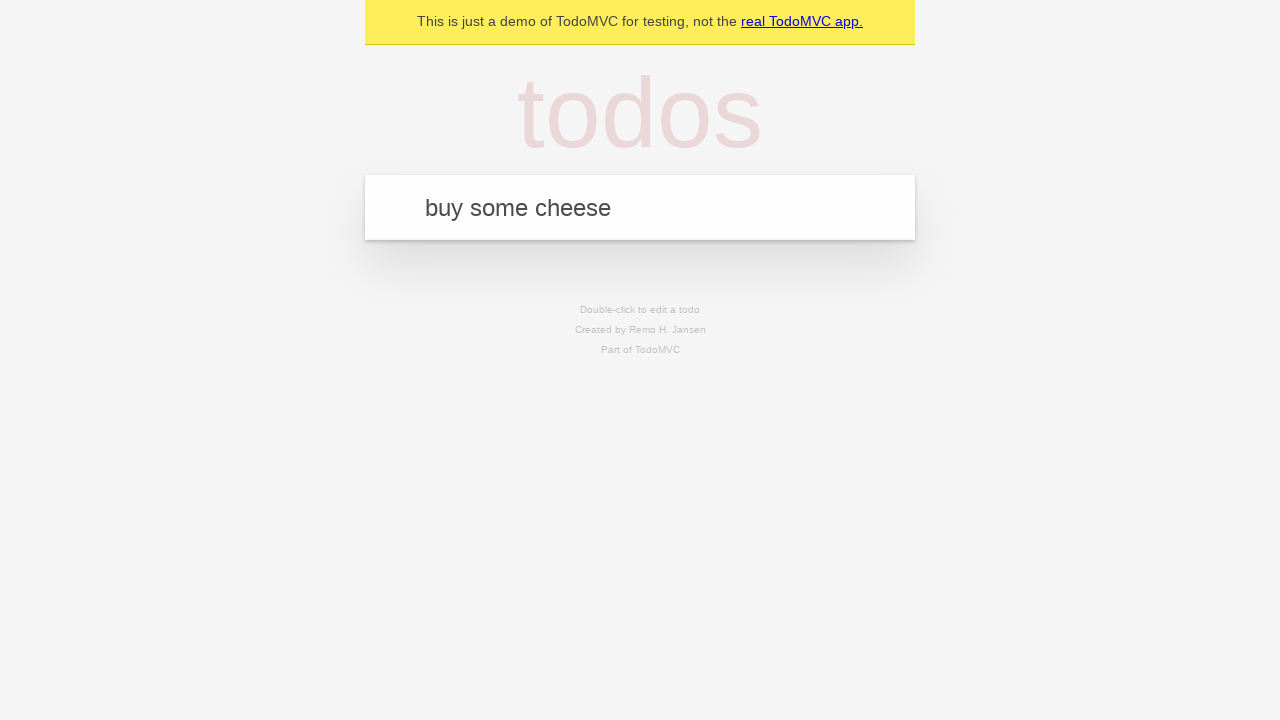

Pressed Enter to add first todo item on internal:attr=[placeholder="What needs to be done?"i]
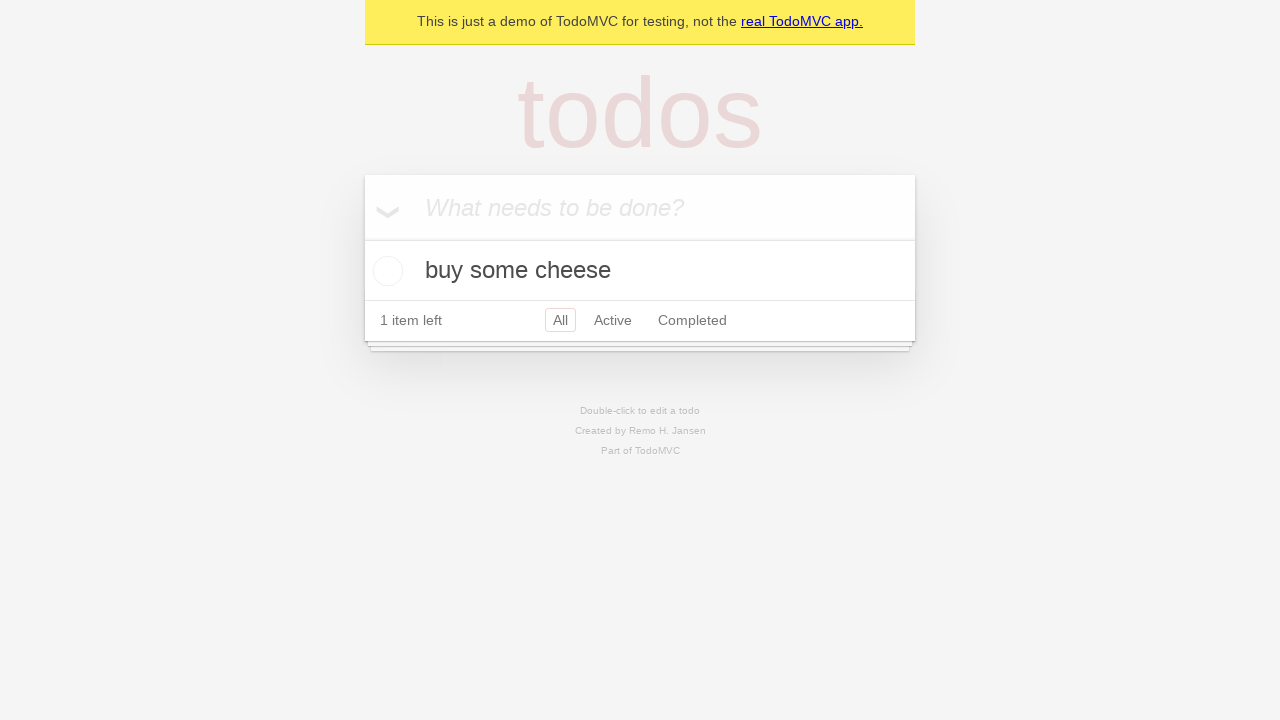

Filled todo input with 'feed the cat' on internal:attr=[placeholder="What needs to be done?"i]
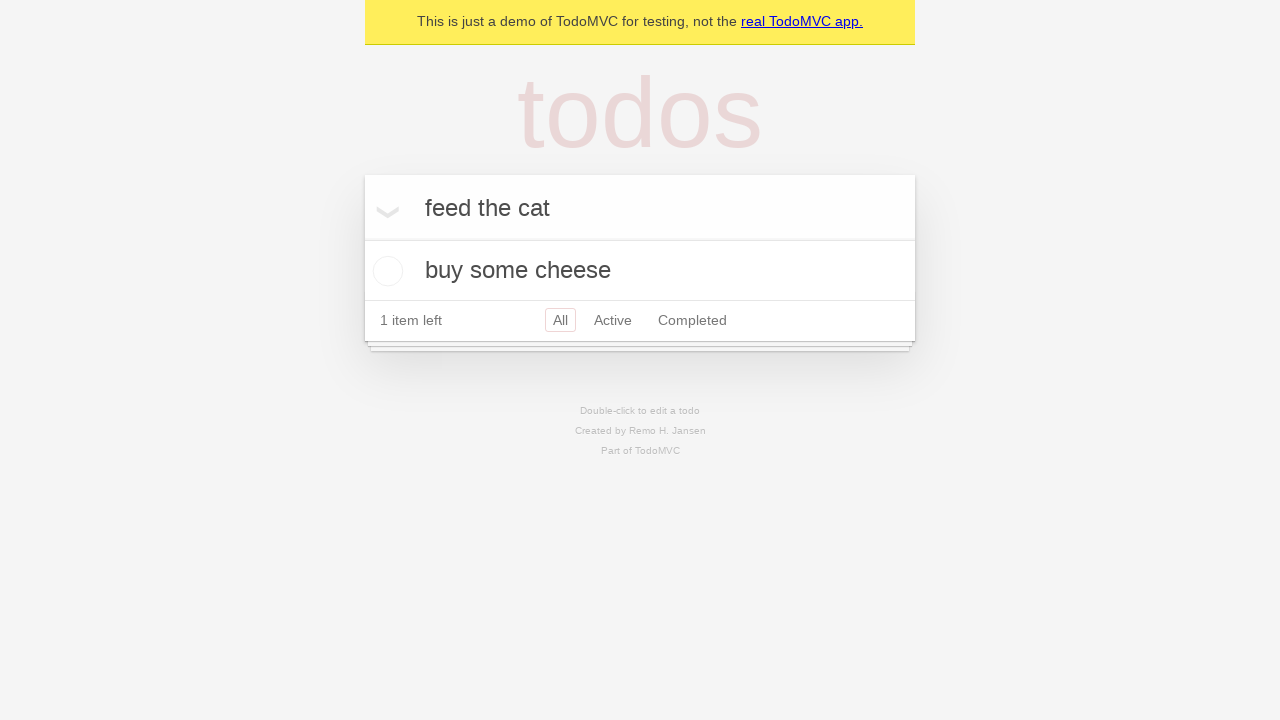

Pressed Enter to add second todo item on internal:attr=[placeholder="What needs to be done?"i]
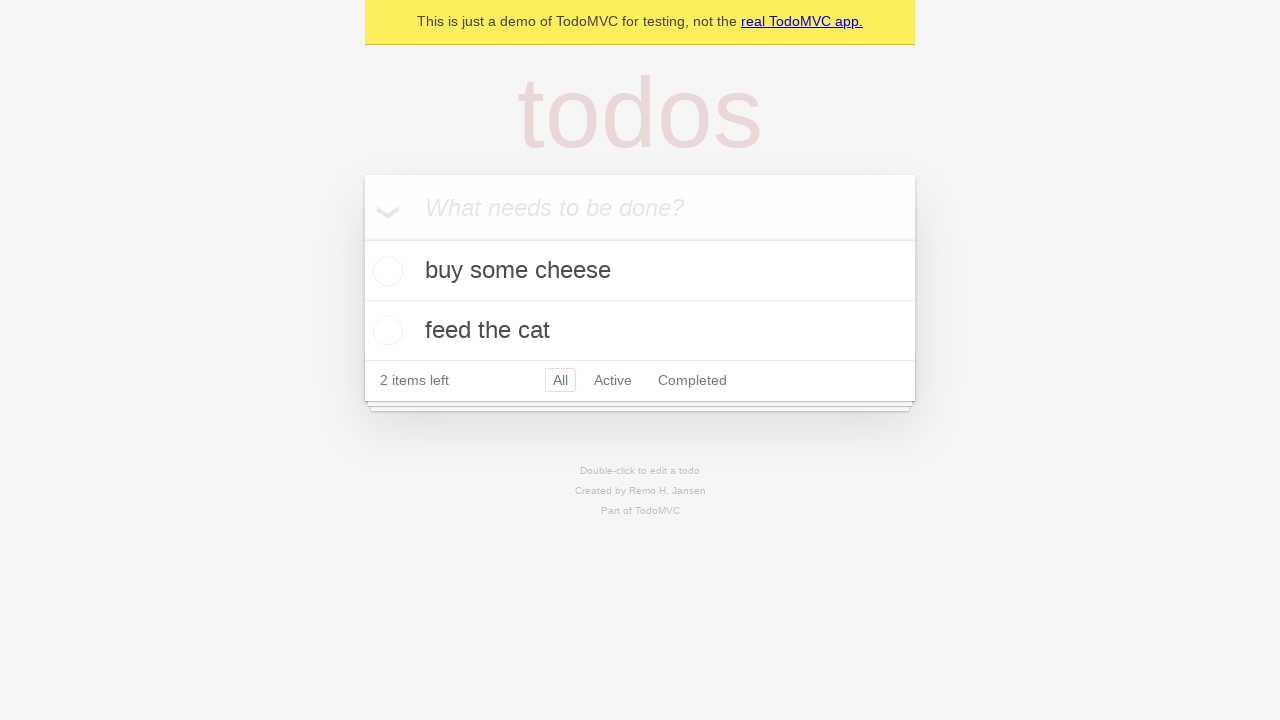

Filled todo input with 'book a doctors appointment' on internal:attr=[placeholder="What needs to be done?"i]
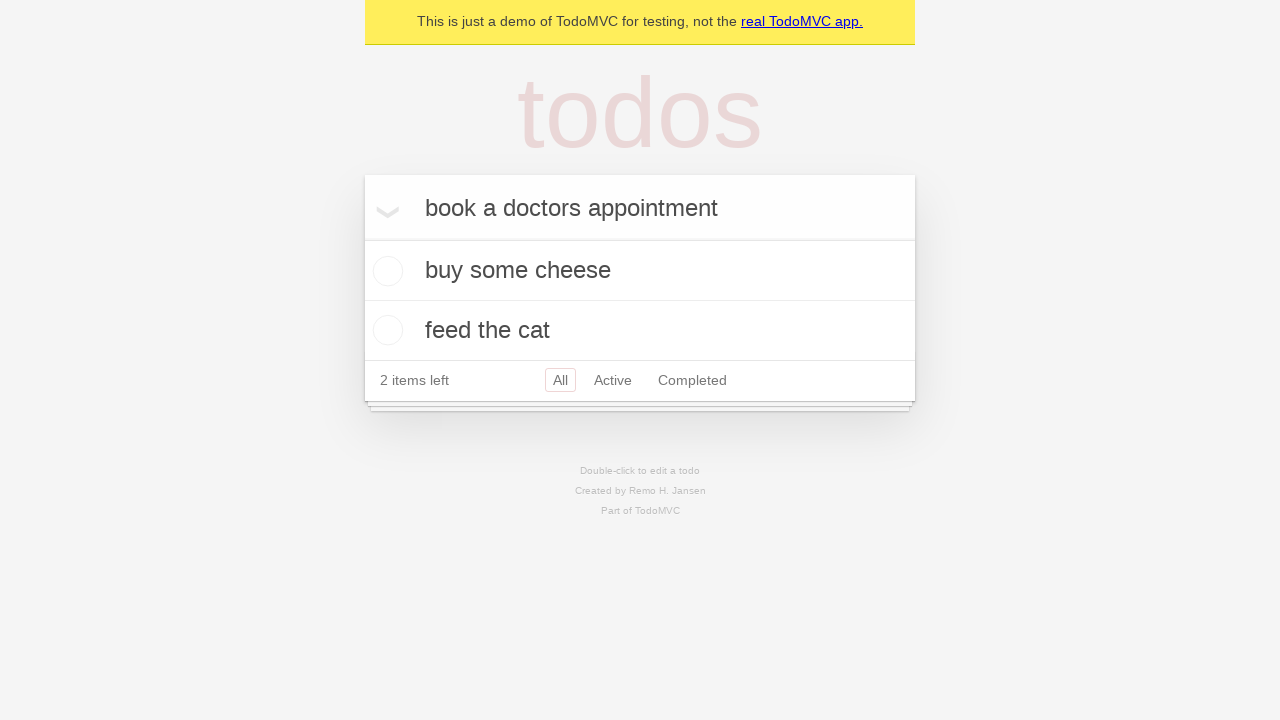

Pressed Enter to add third todo item on internal:attr=[placeholder="What needs to be done?"i]
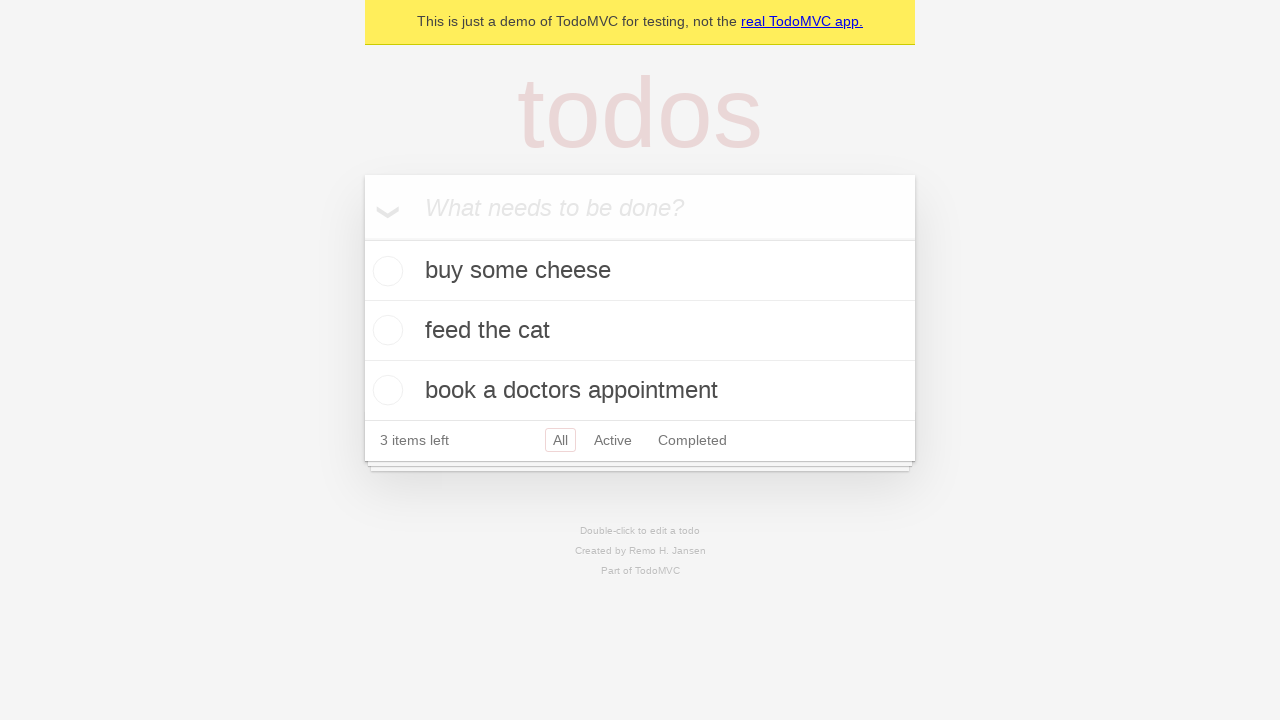

Checked the second todo item (marked as completed) at (385, 330) on internal:testid=[data-testid="todo-item"s] >> nth=1 >> internal:role=checkbox
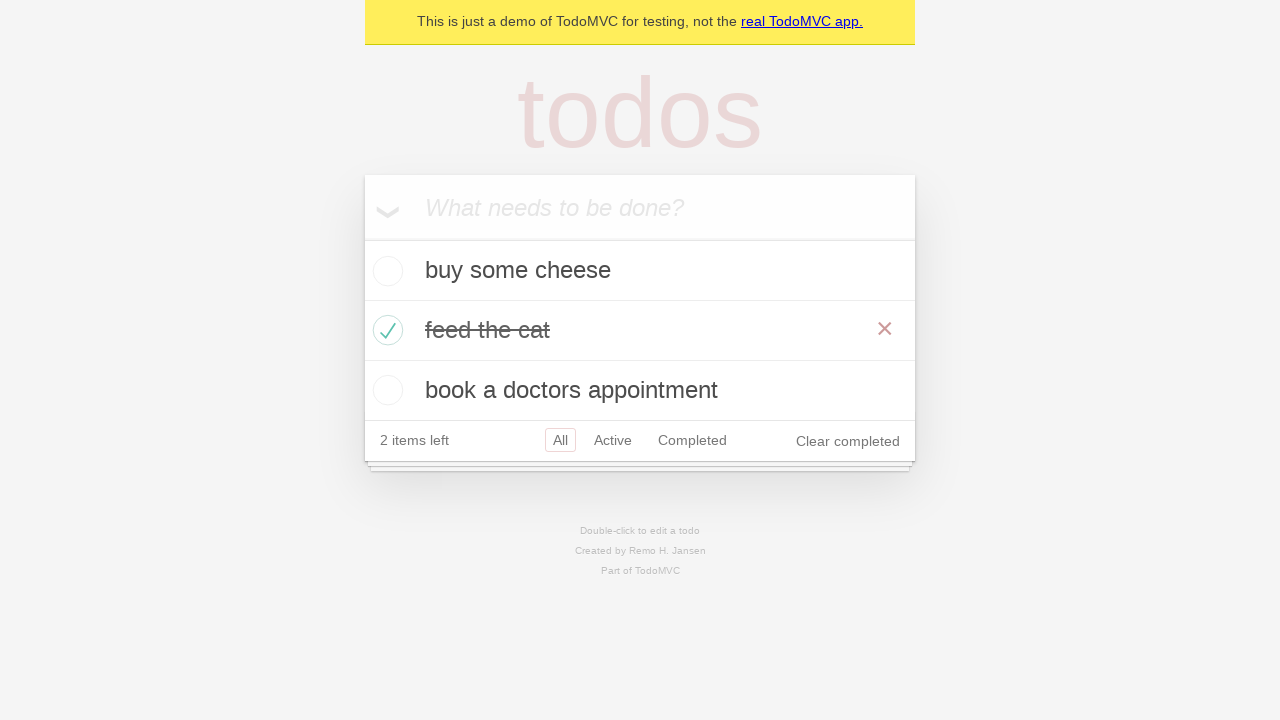

Clicked Active filter to display only uncompleted todo items at (613, 440) on internal:role=link[name="Active"i]
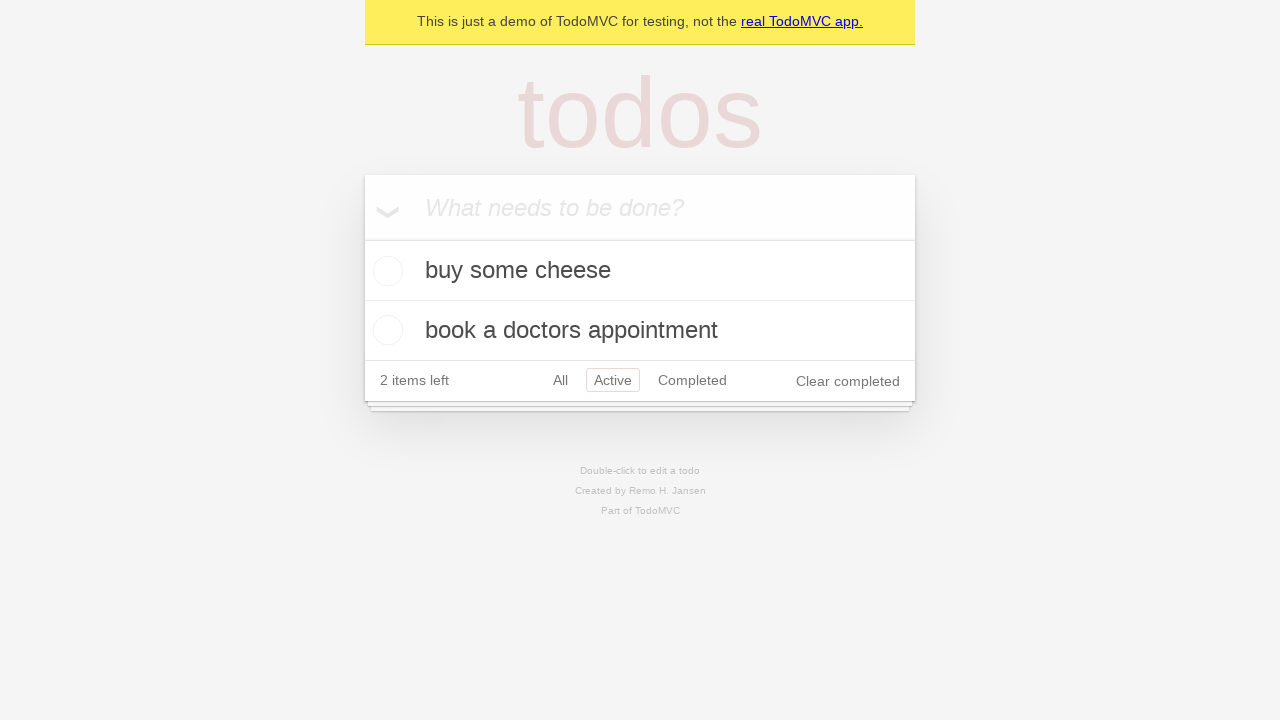

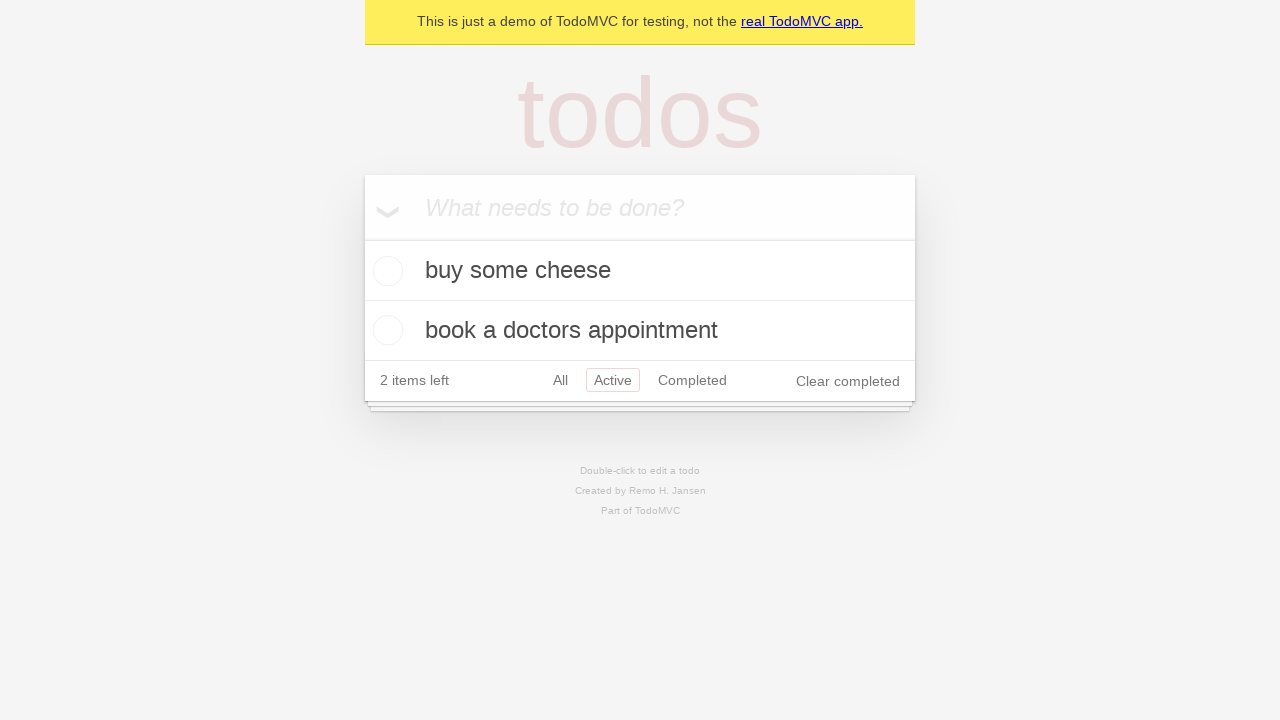